Tests e-commerce shopping flow: searches for products containing "ber", adds matching items to cart, proceeds to checkout, applies a promo code, and verifies the discount and total amounts are calculated correctly.

Starting URL: https://rahulshettyacademy.com/seleniumPractise/

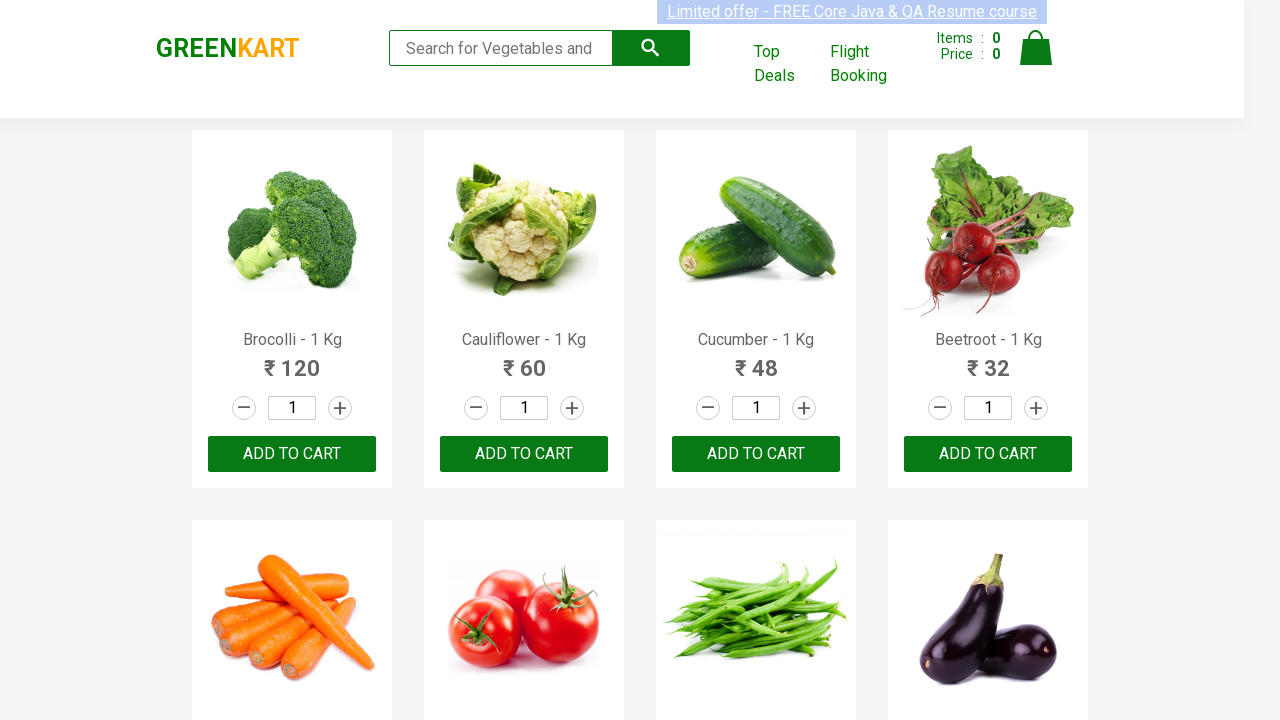

Filled search field with 'ber' to find products on input.search-keyword
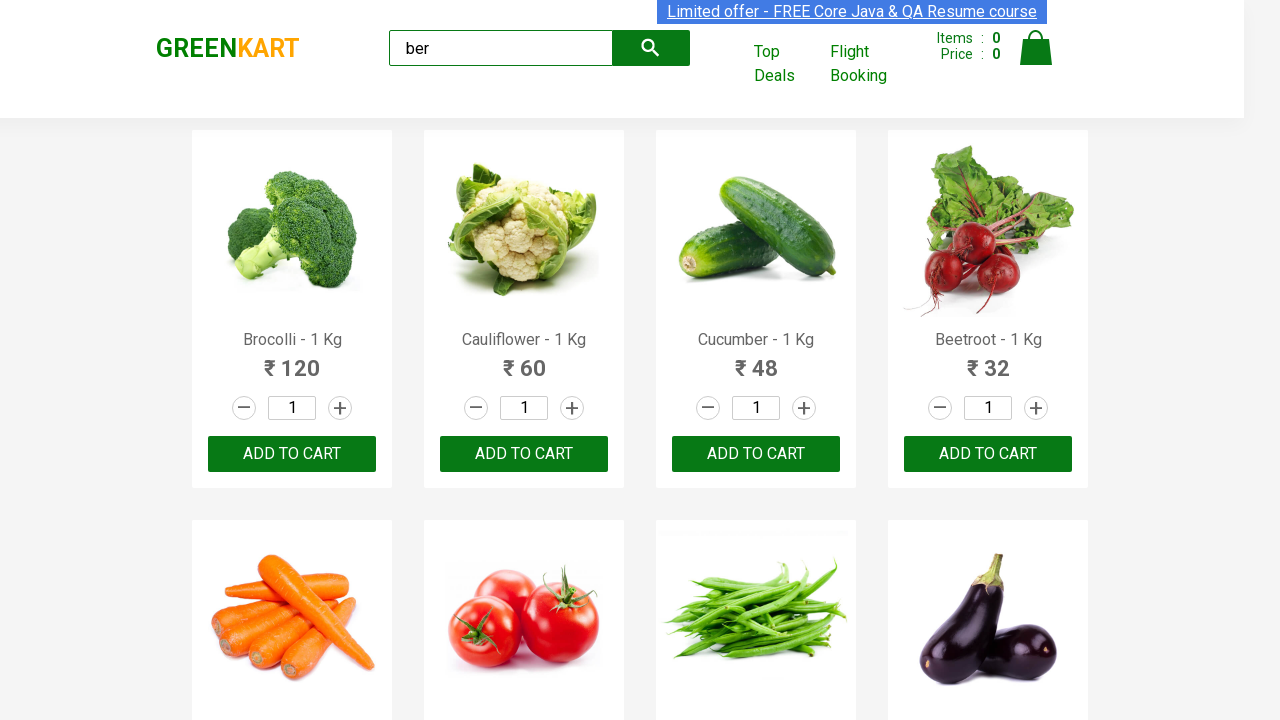

Waited for search results to load
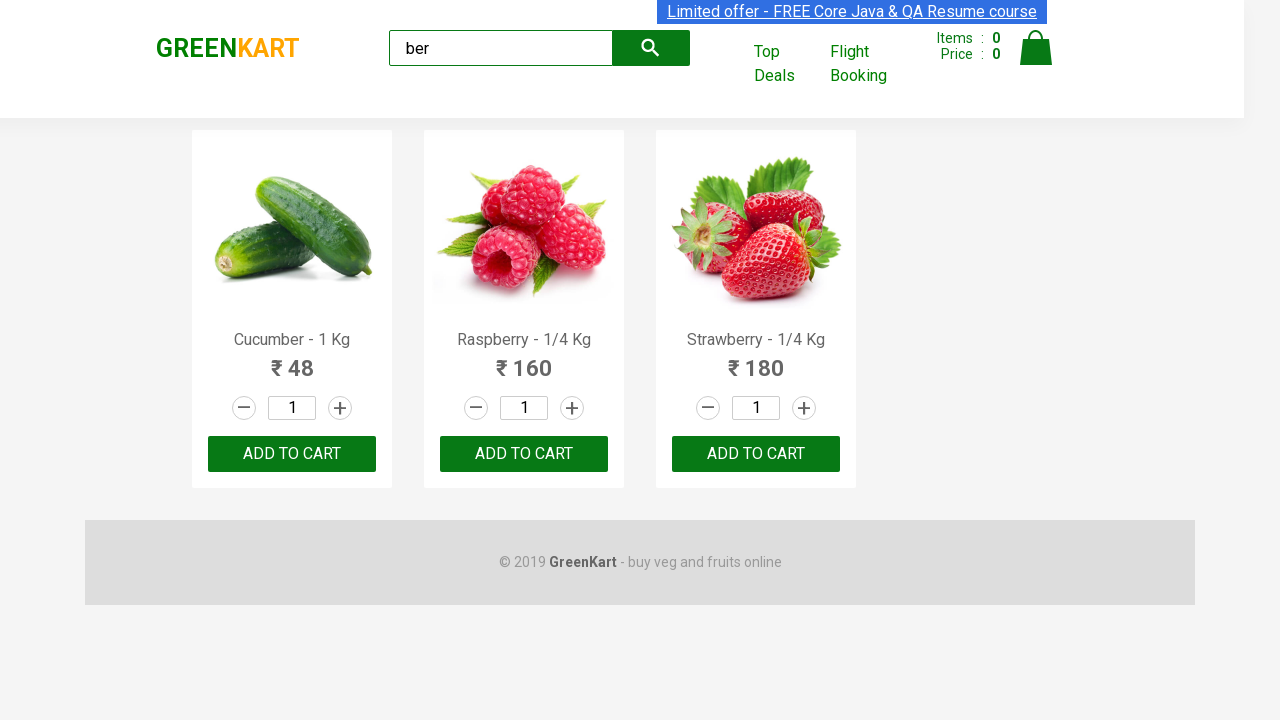

Verified that 3 products were found in search results
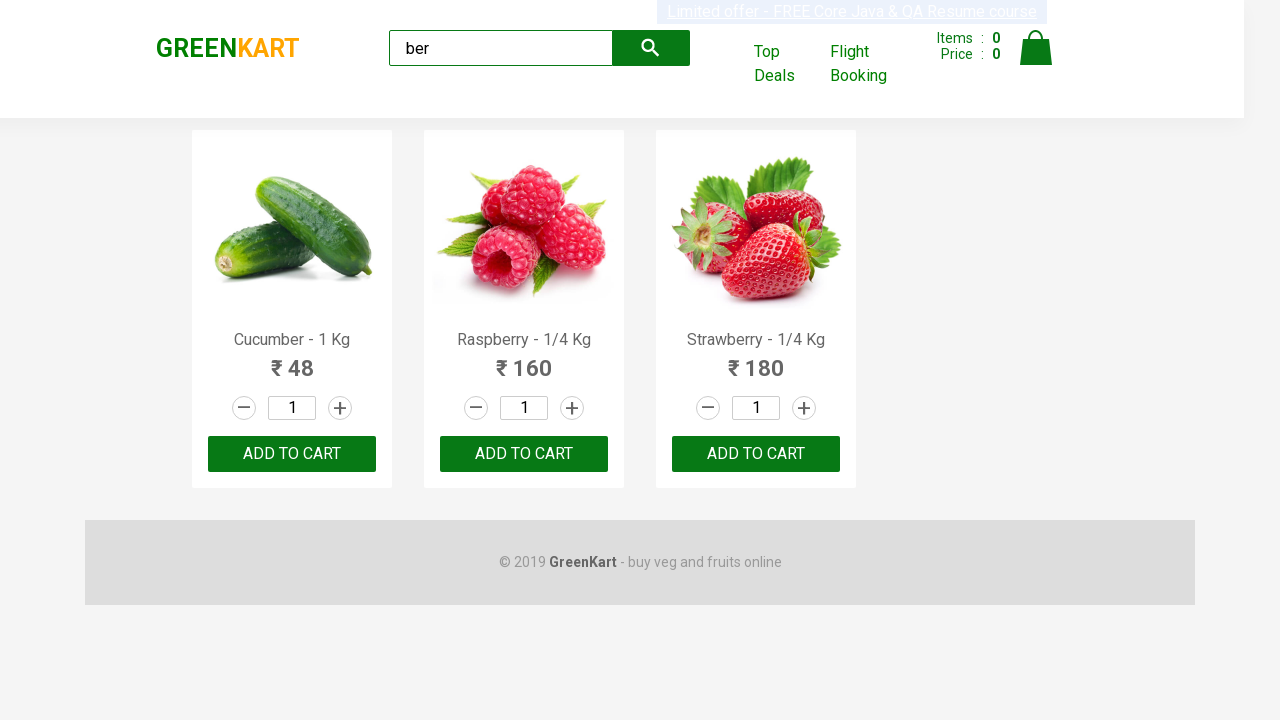

Clicked 'Add to Cart' button for product 1 at (292, 454) on xpath=//div[@class='product-action']/button >> nth=0
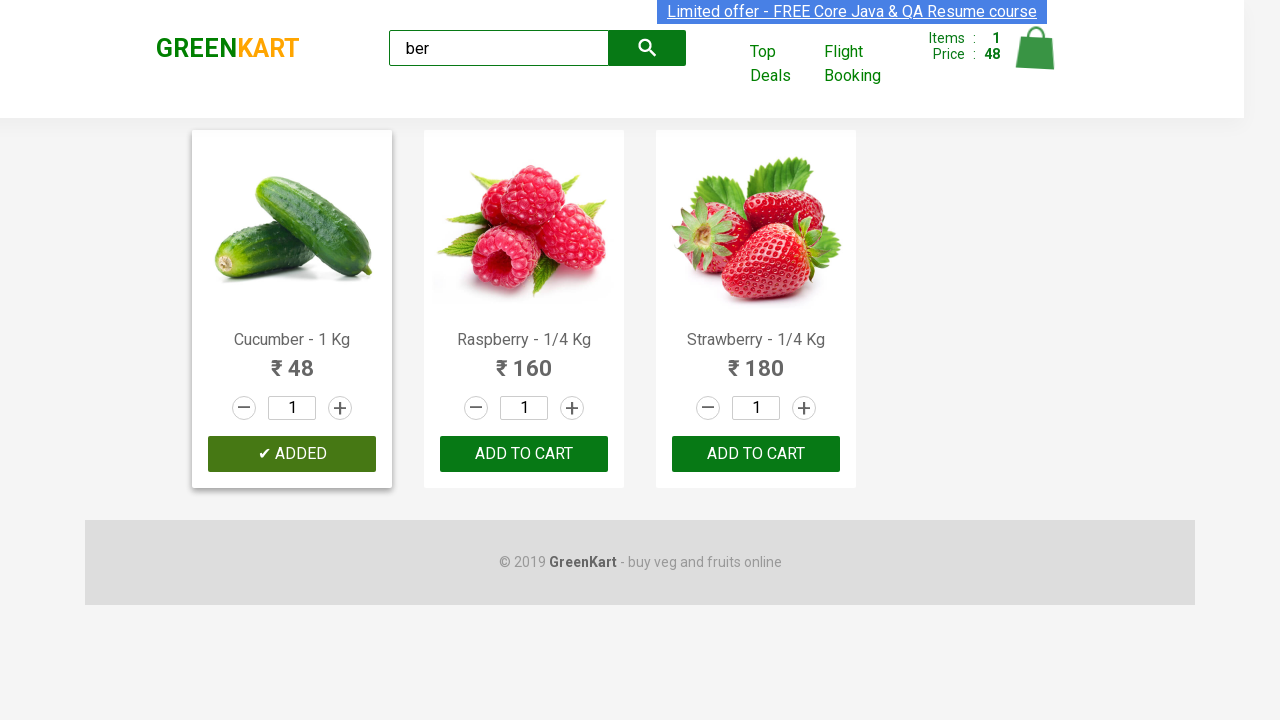

Clicked 'Add to Cart' button for product 2 at (524, 454) on xpath=//div[@class='product-action']/button >> nth=1
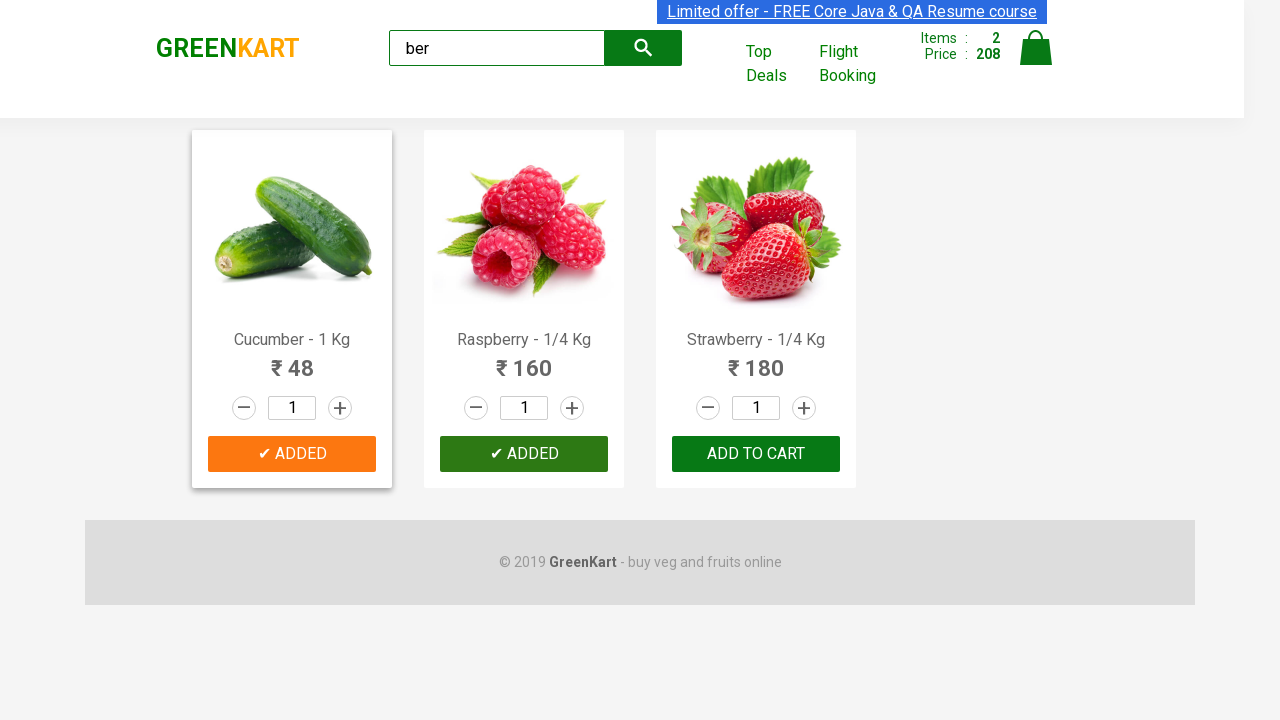

Clicked 'Add to Cart' button for product 3 at (756, 454) on xpath=//div[@class='product-action']/button >> nth=2
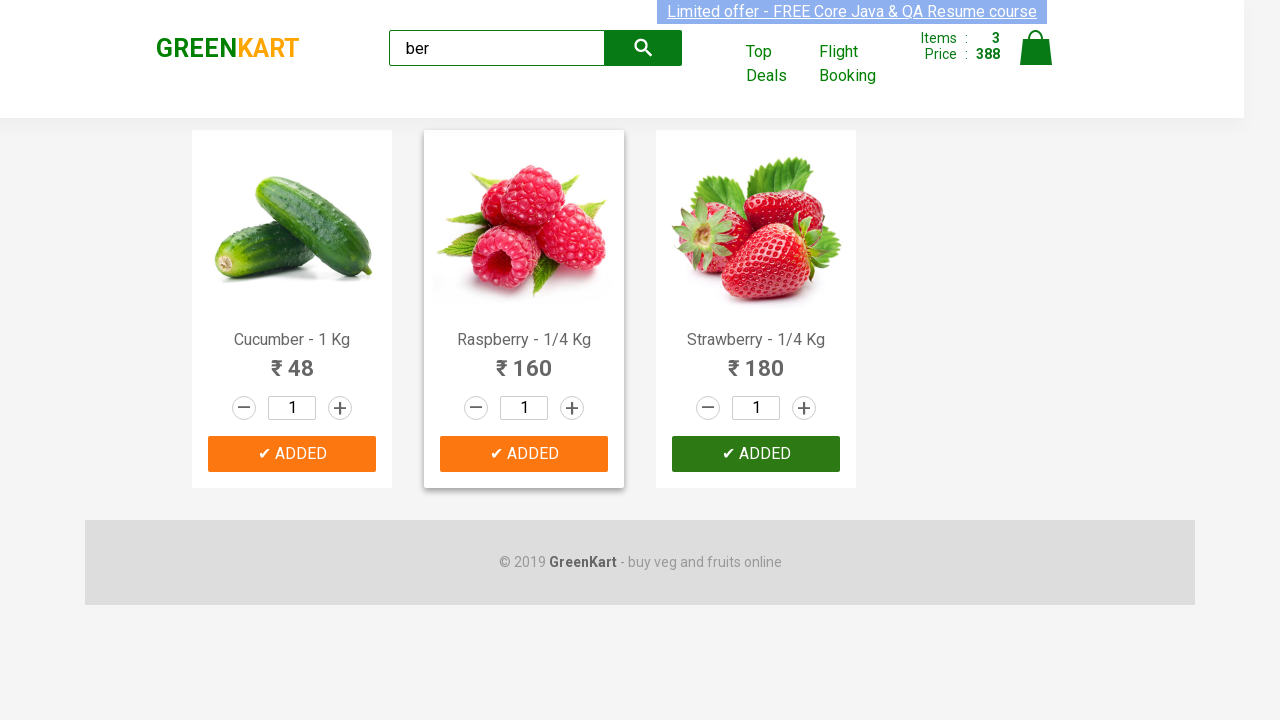

Clicked cart icon to view shopping cart at (1036, 48) on img[alt='Cart']
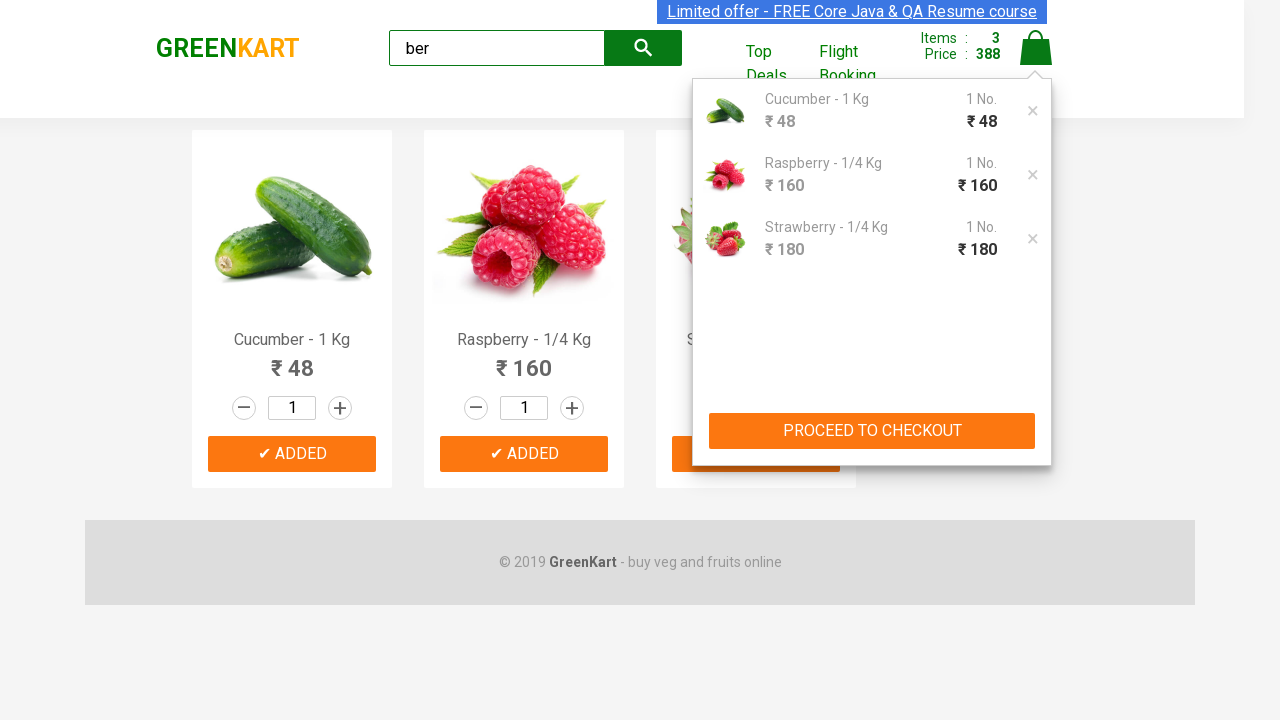

Clicked 'PROCEED TO CHECKOUT' button at (872, 431) on xpath=//button[text()='PROCEED TO CHECKOUT']
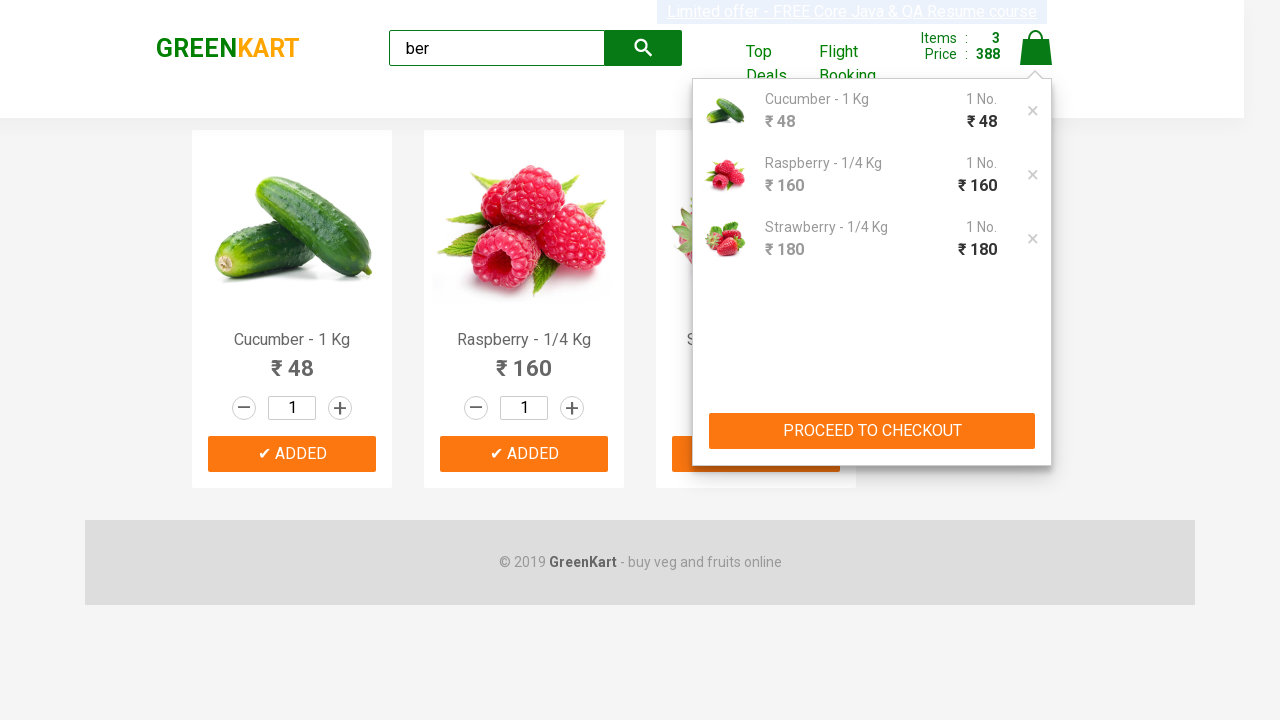

Promo code input field loaded and is available
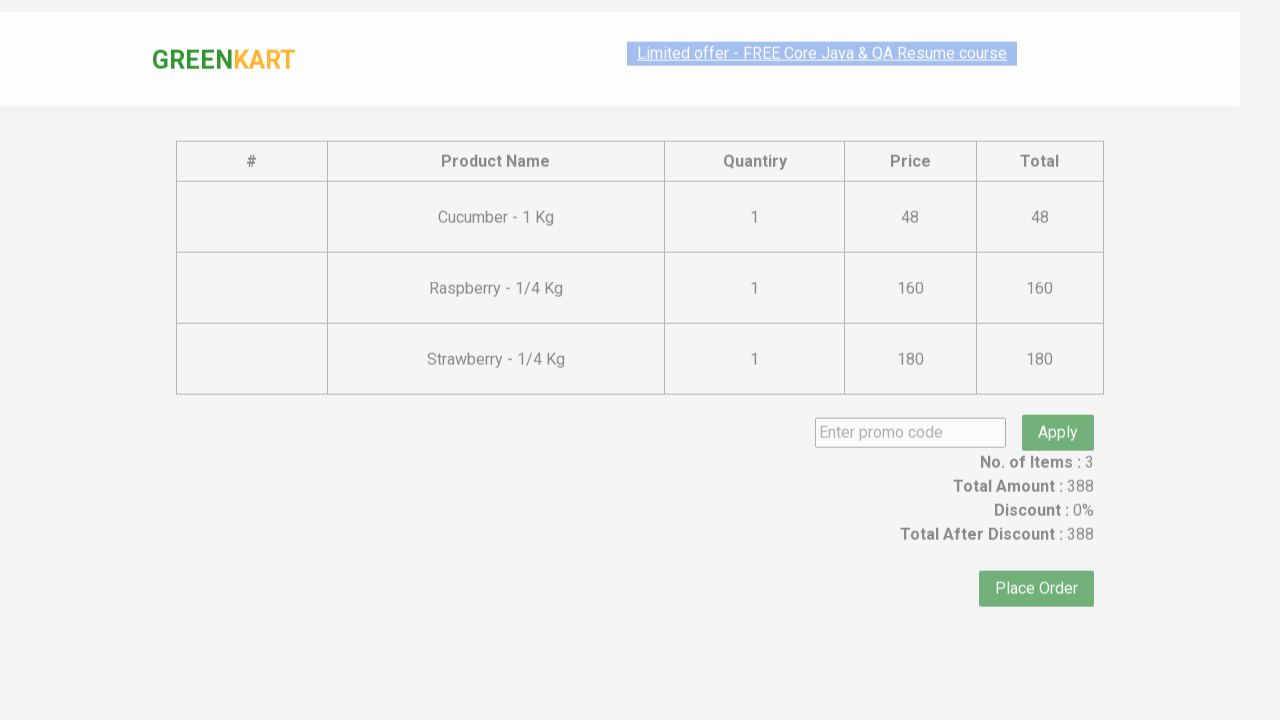

Captured original discount amount: 388
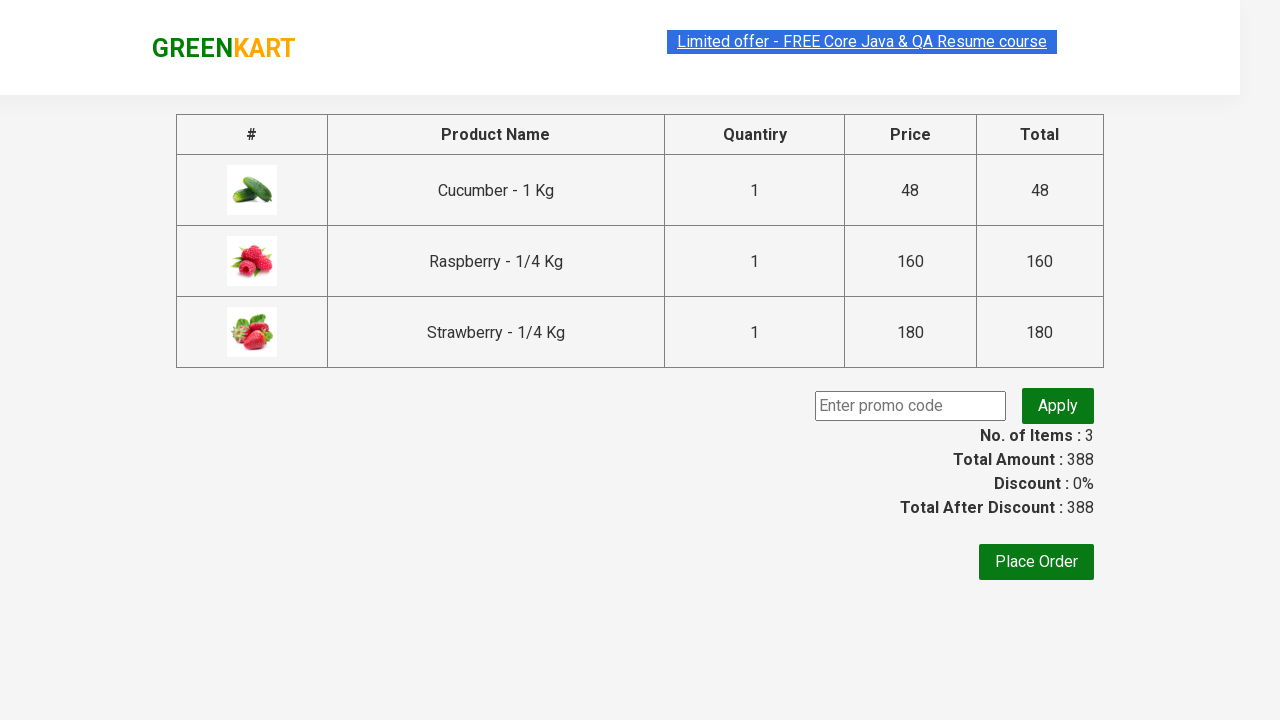

Entered promo code 'rahulshettyacademy' on .promoCode
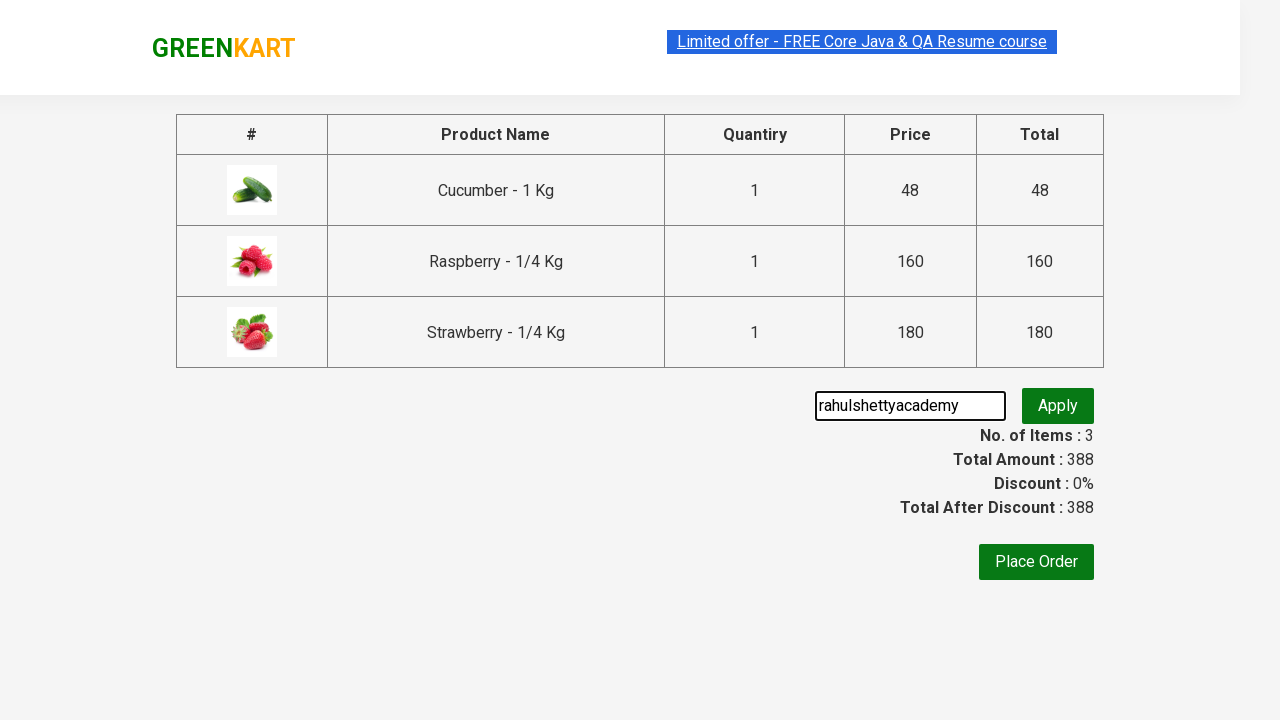

Clicked 'Apply' button to apply promo code at (1058, 406) on .promoBtn
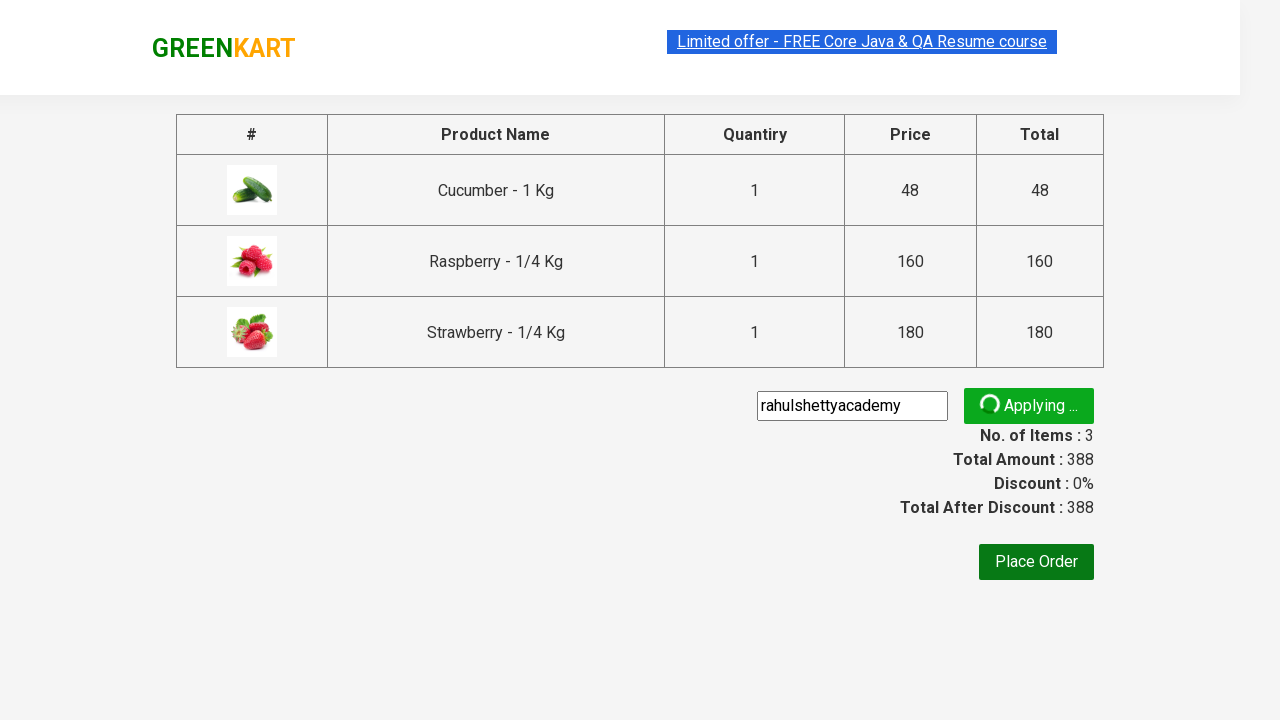

Promo code was applied and promo info appeared
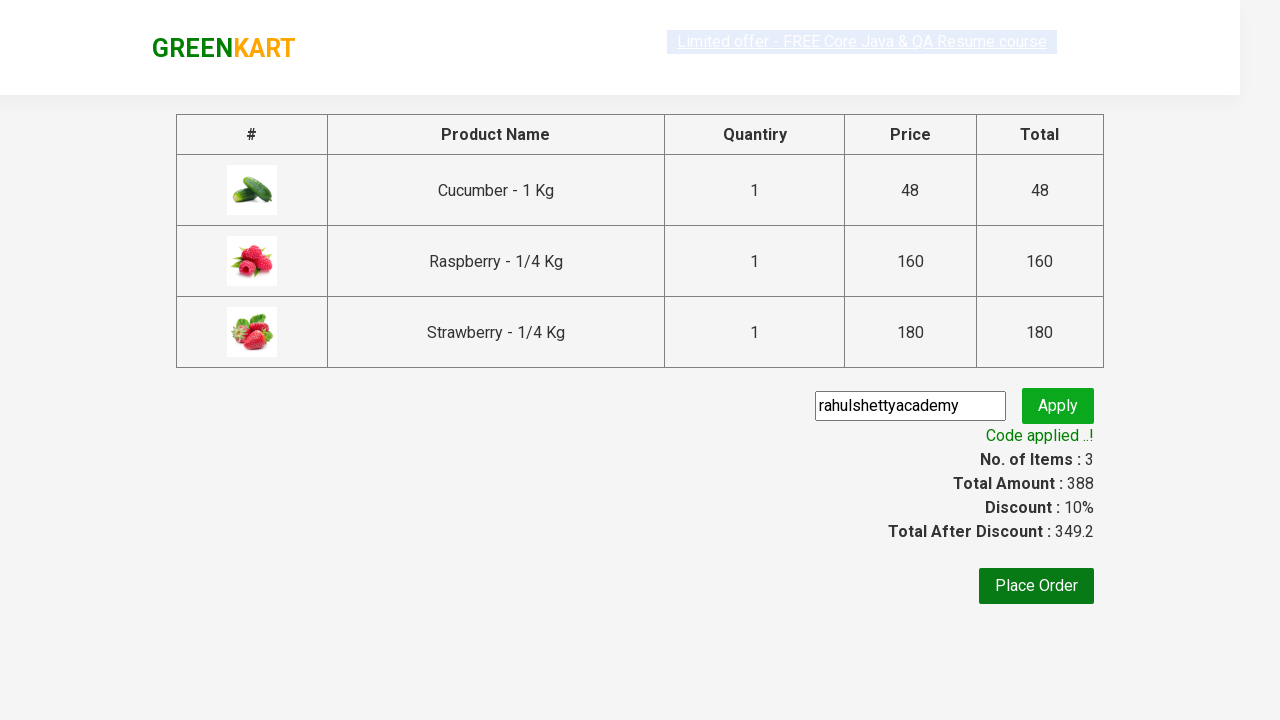

Verified discount was applied: 349.2 is less than original 388
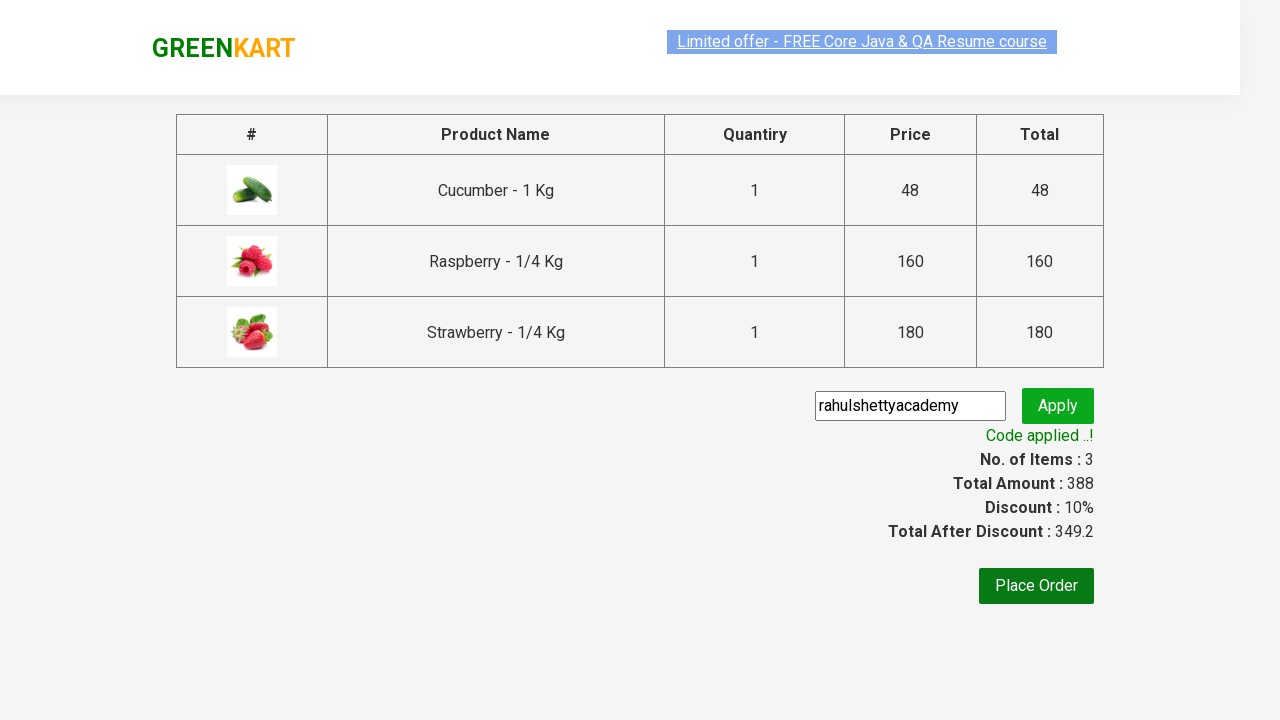

Calculated sum of individual item amounts: 388
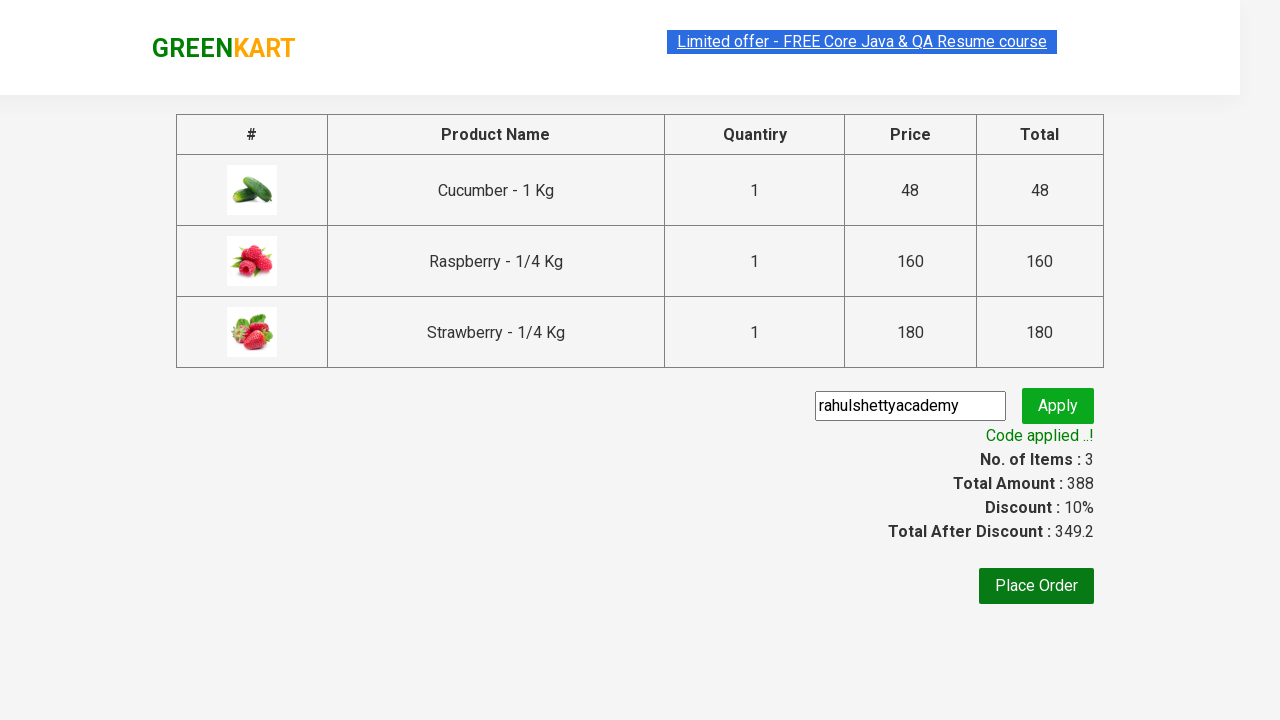

Verified total amount matches calculated sum: 388
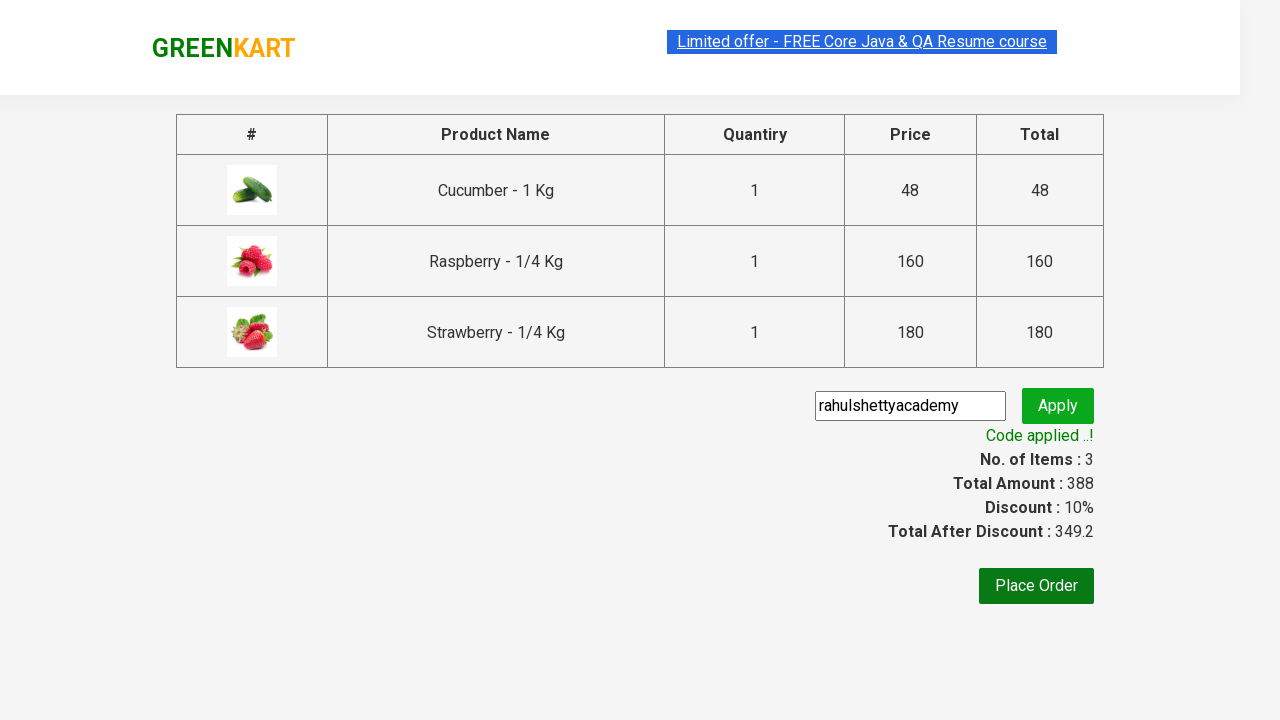

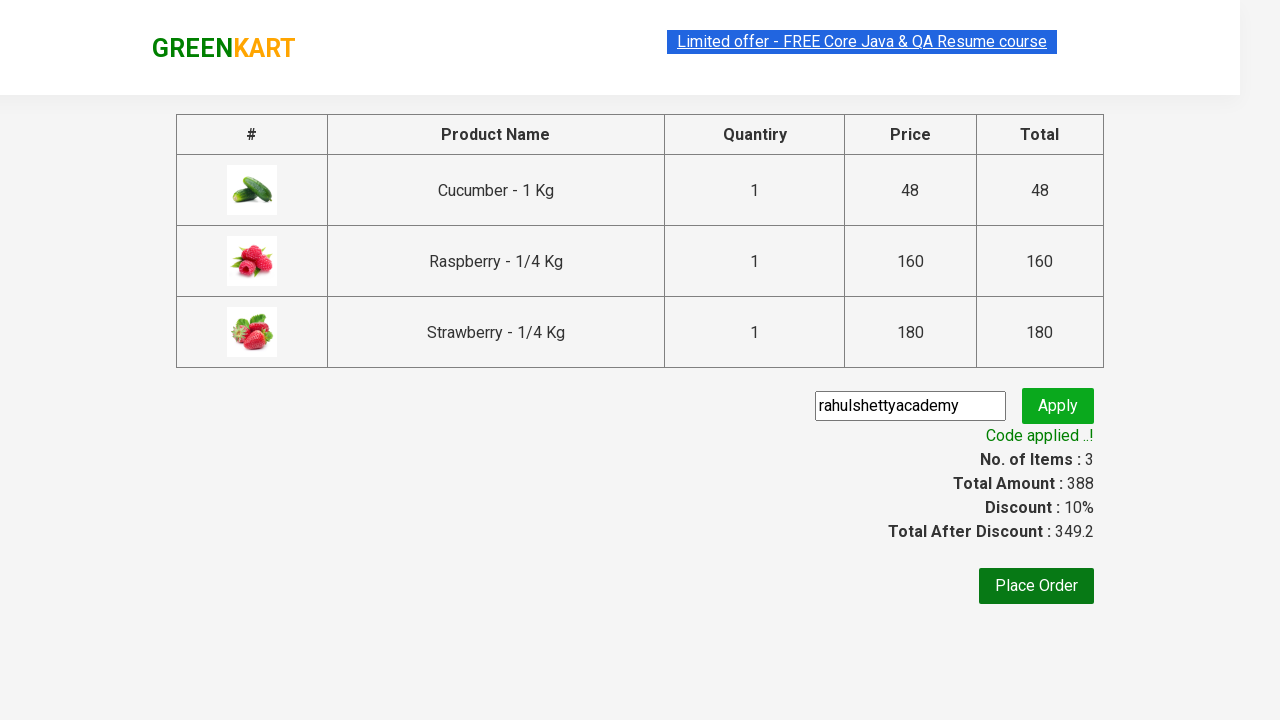